Tests file download functionality by navigating to a download page, clicking the first download link, and verifying that a file is downloaded successfully.

Starting URL: https://the-internet.herokuapp.com/download

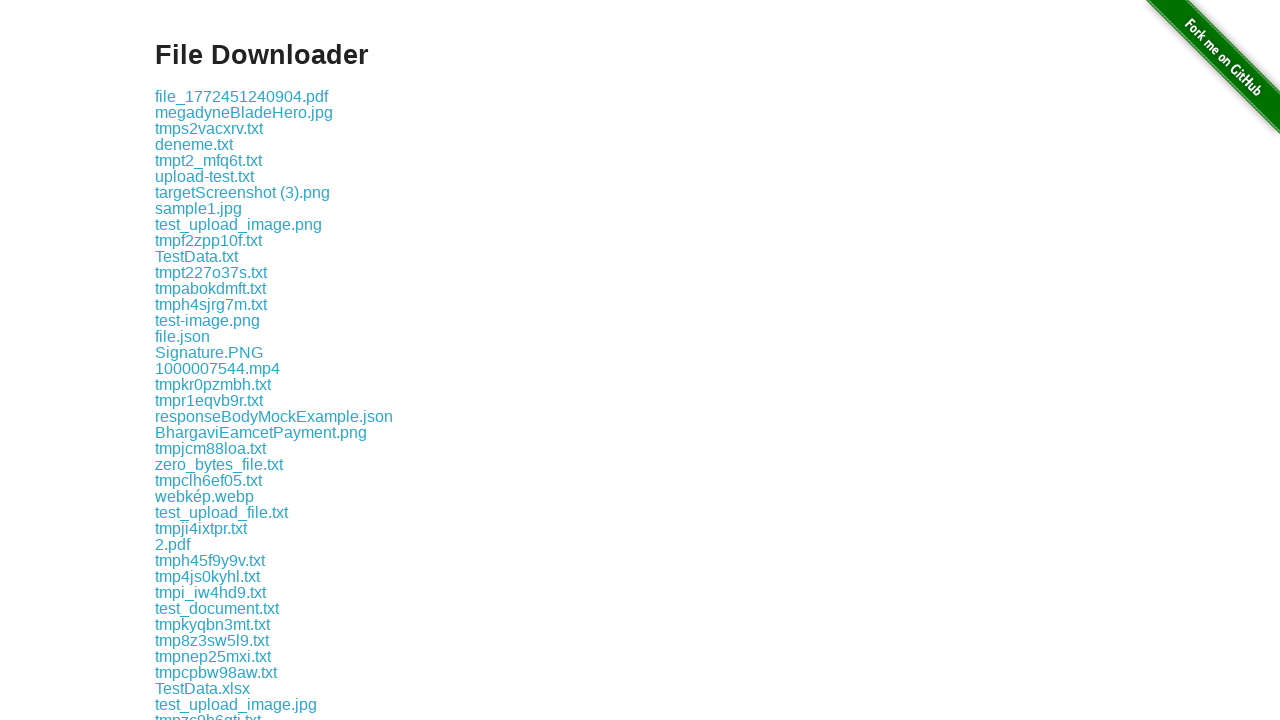

Clicked the first download link on the page at (242, 96) on .example a
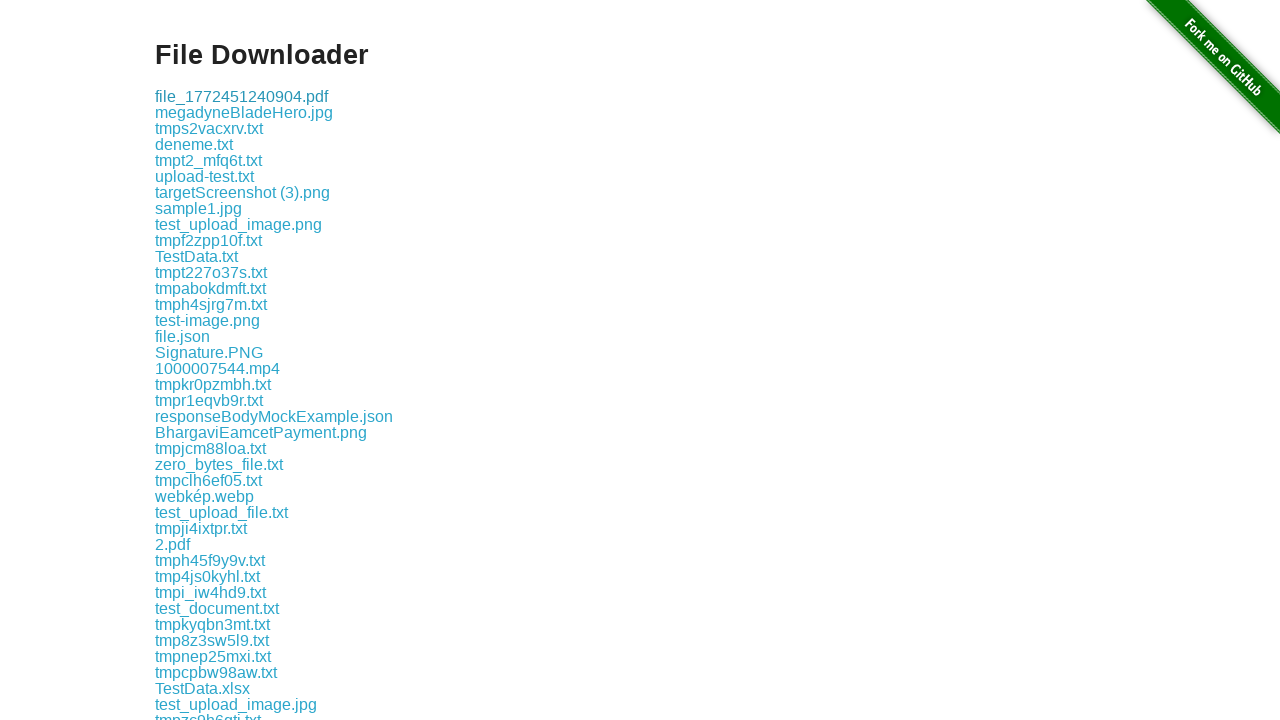

Waited for download to complete
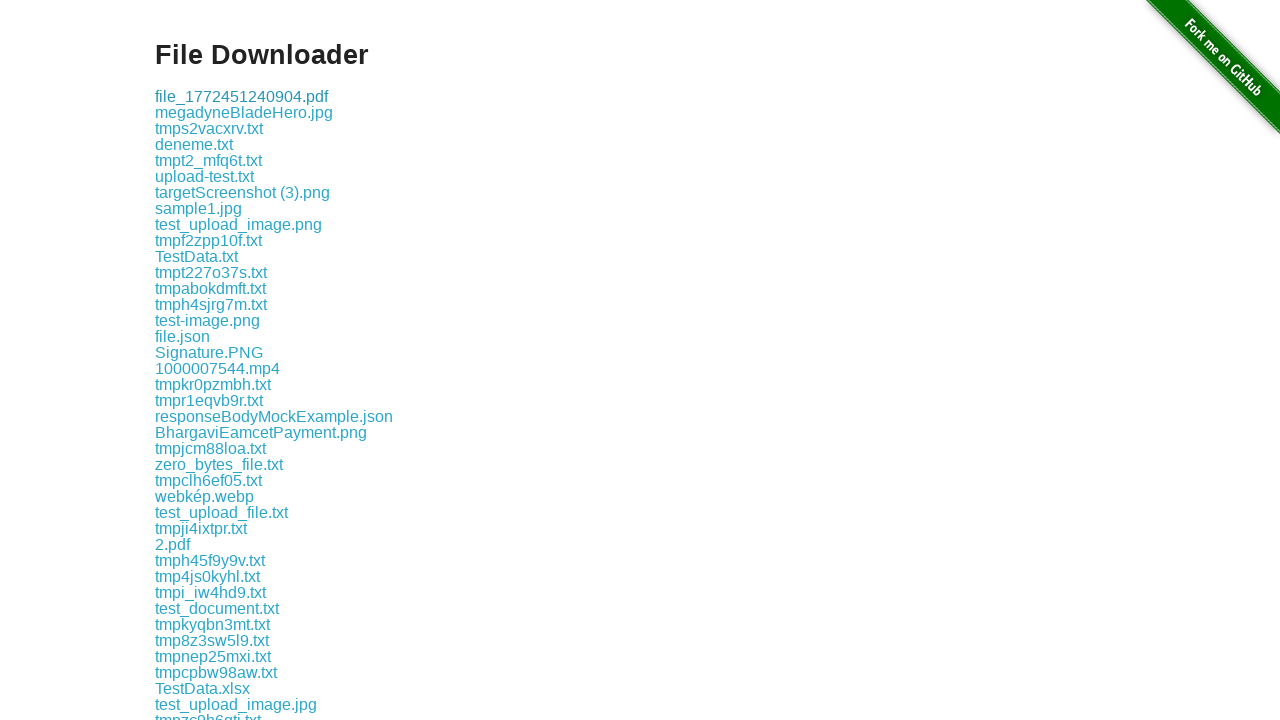

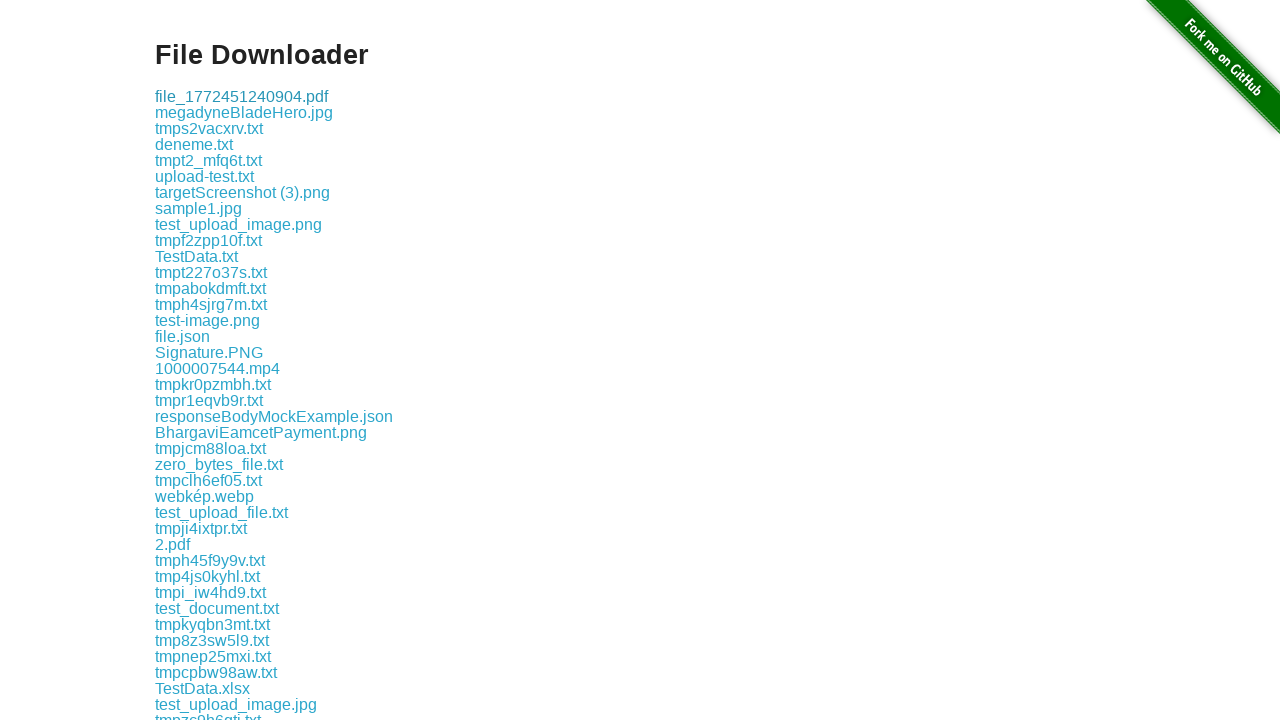